Navigates to a tutorial page and counts the number of iframes present, displaying their IDs for analysis

Starting URL: http://www.guru99.com/selenium-tutorial.html

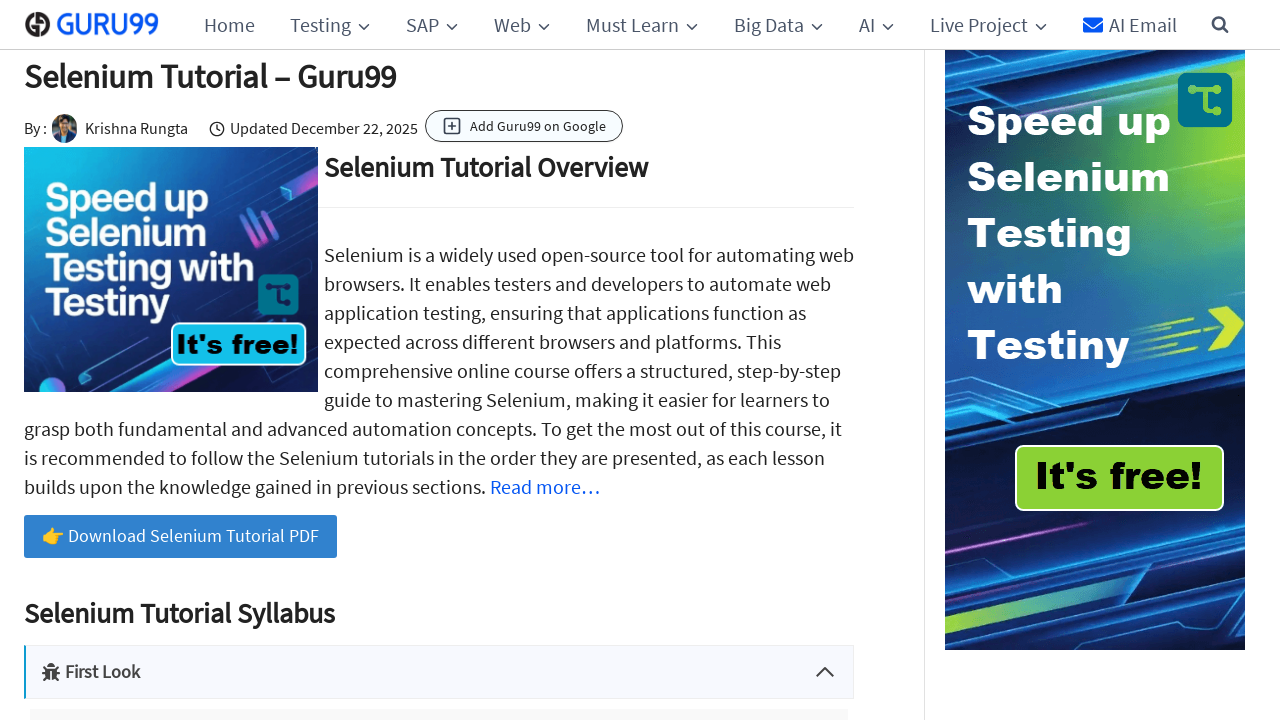

Navigated to Guru99 Selenium tutorial page
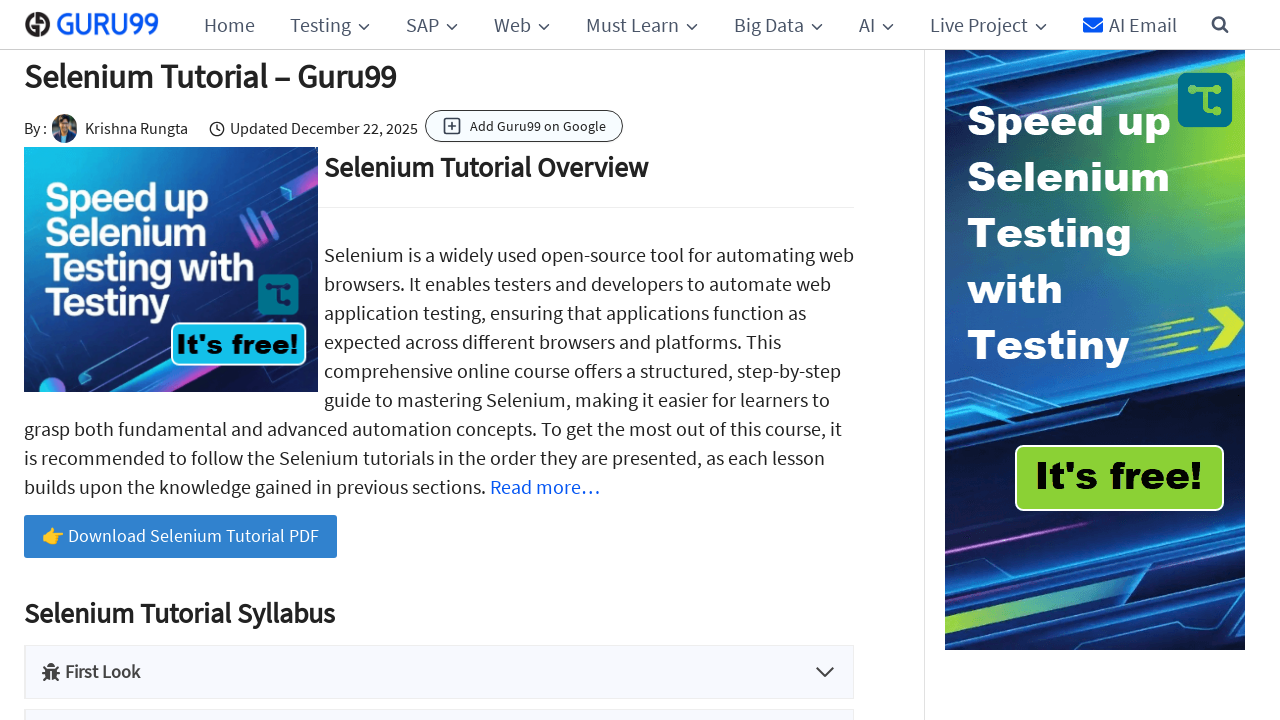

Located all iframe elements on the page
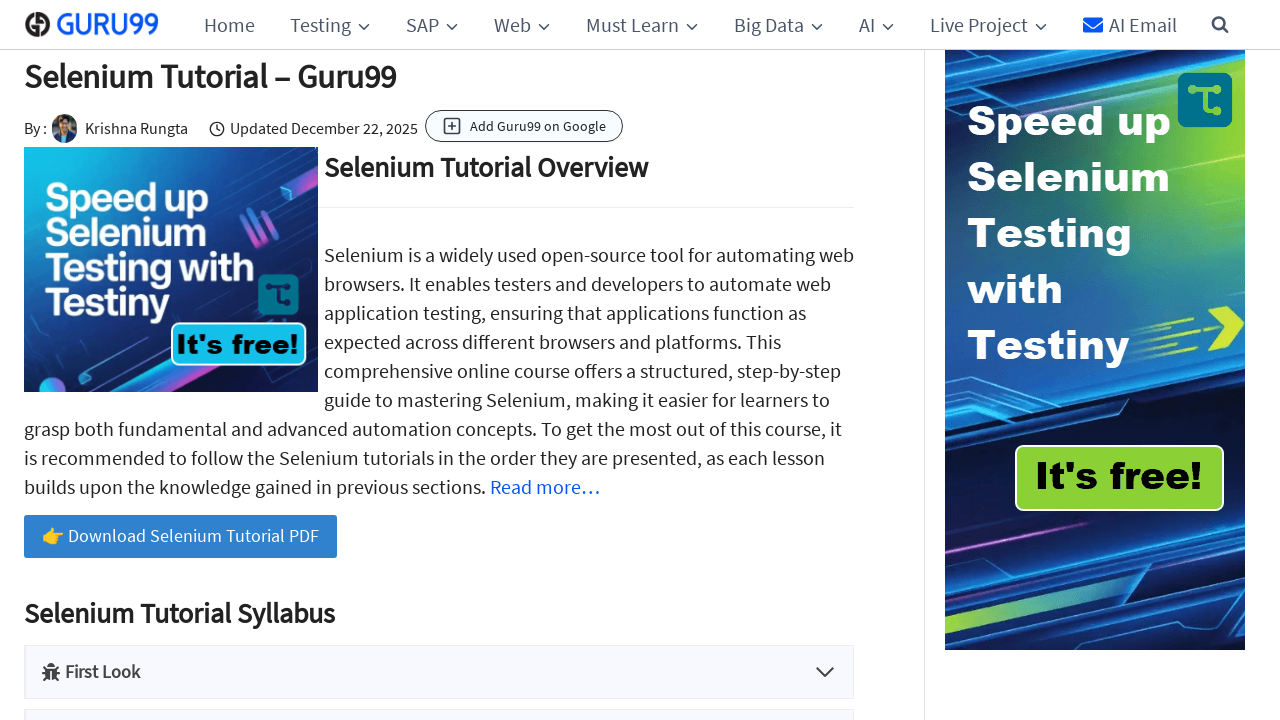

Counted total iframes: 0
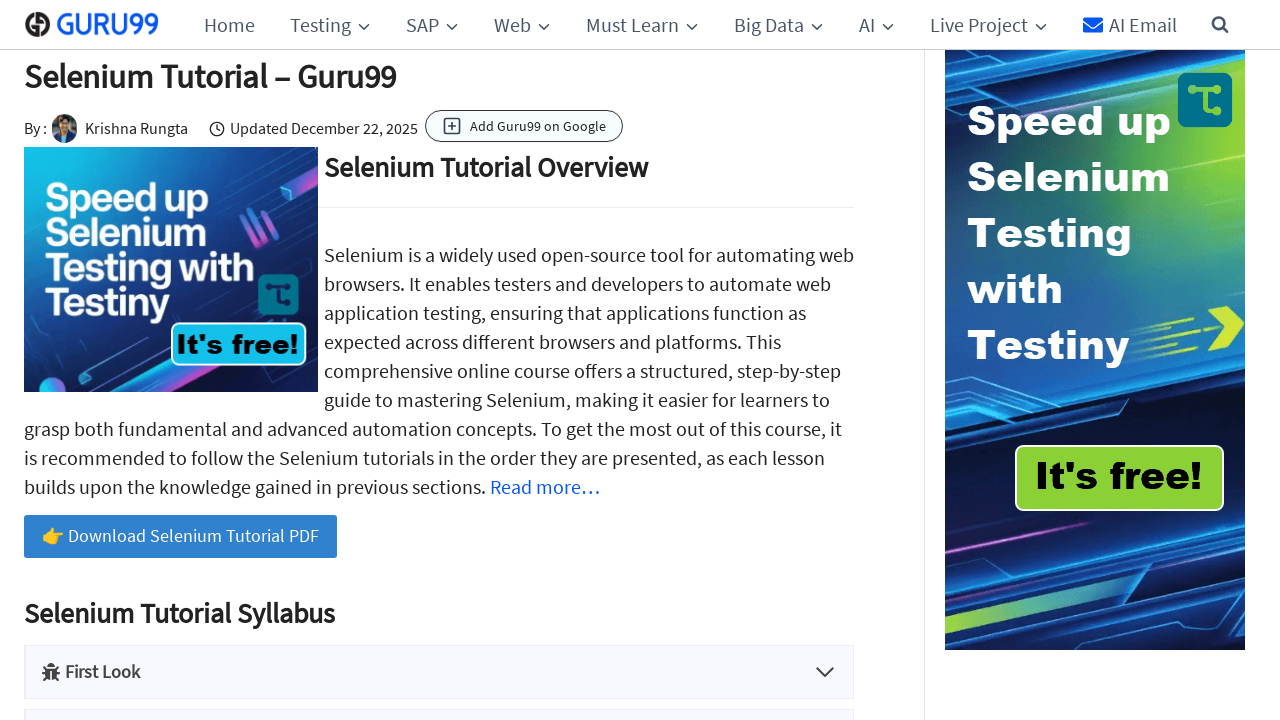

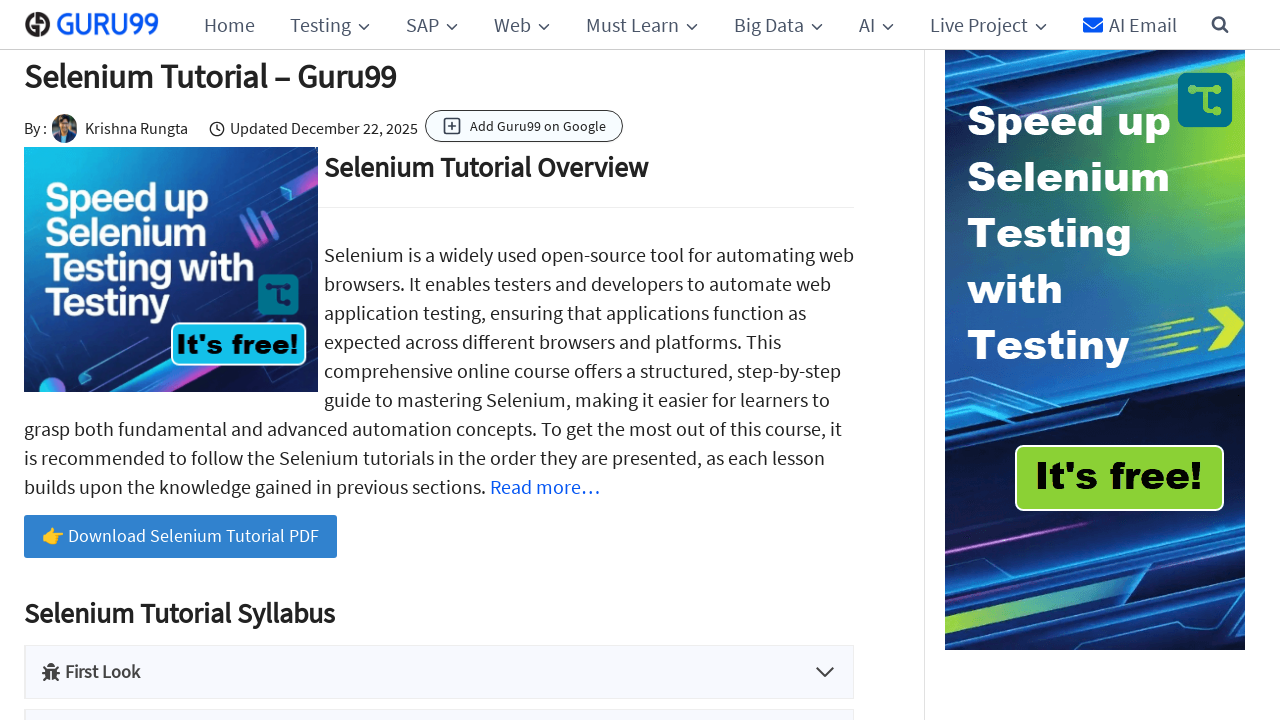